Navigates to Dailymotion homepage, then to a specific channel page, scrolls to load more content, and verifies video links are present on the page

Starting URL: https://www.dailymotion.com/in

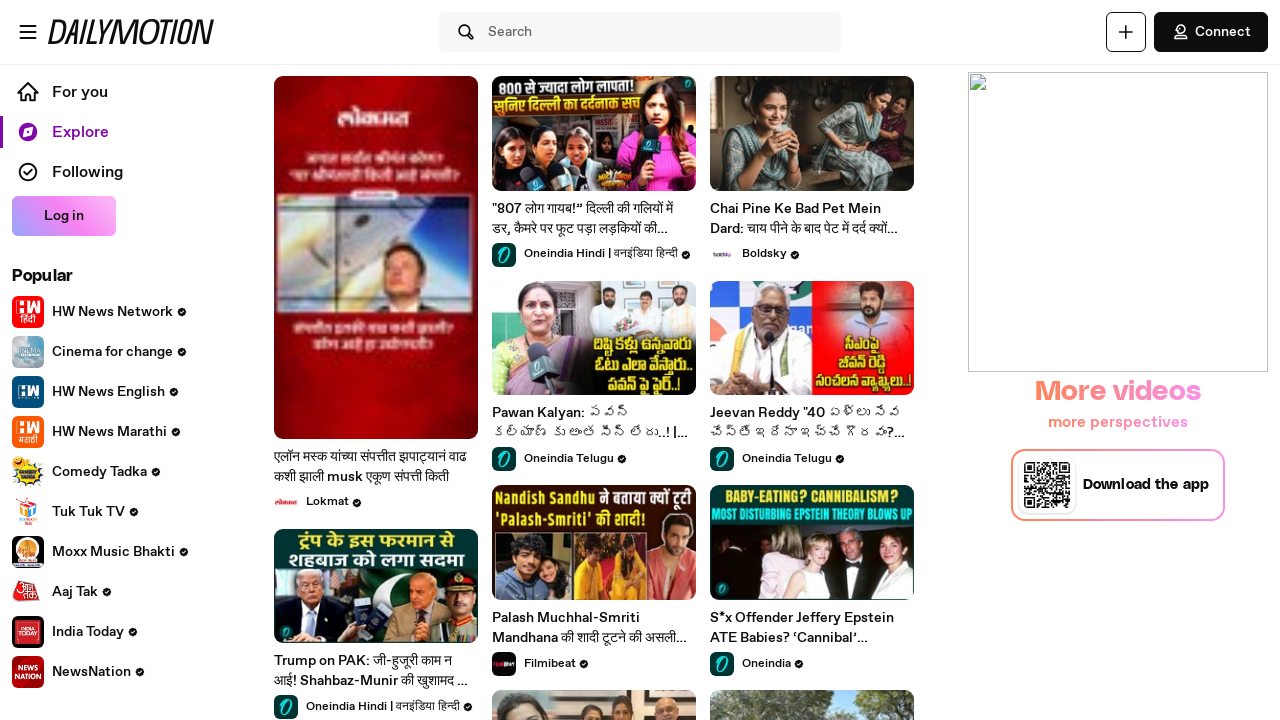

Navigated to Dailymotion tseries2 channel page
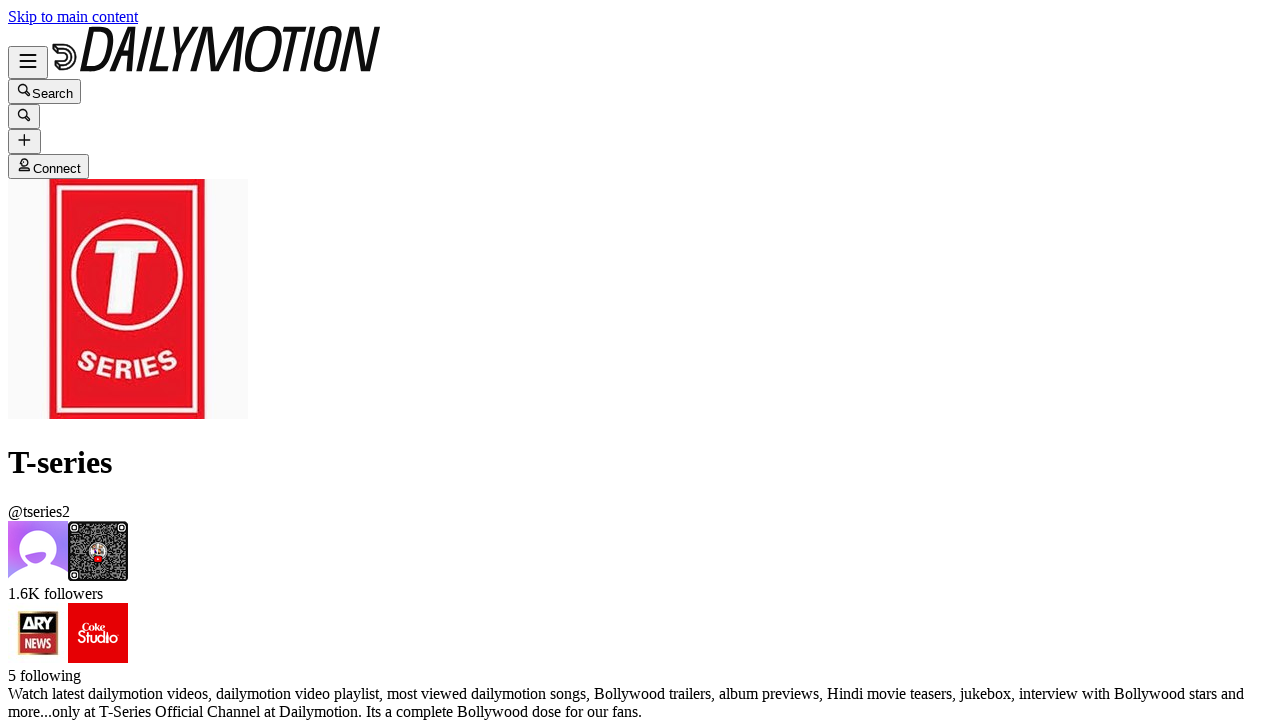

Waited 5 seconds for page to load
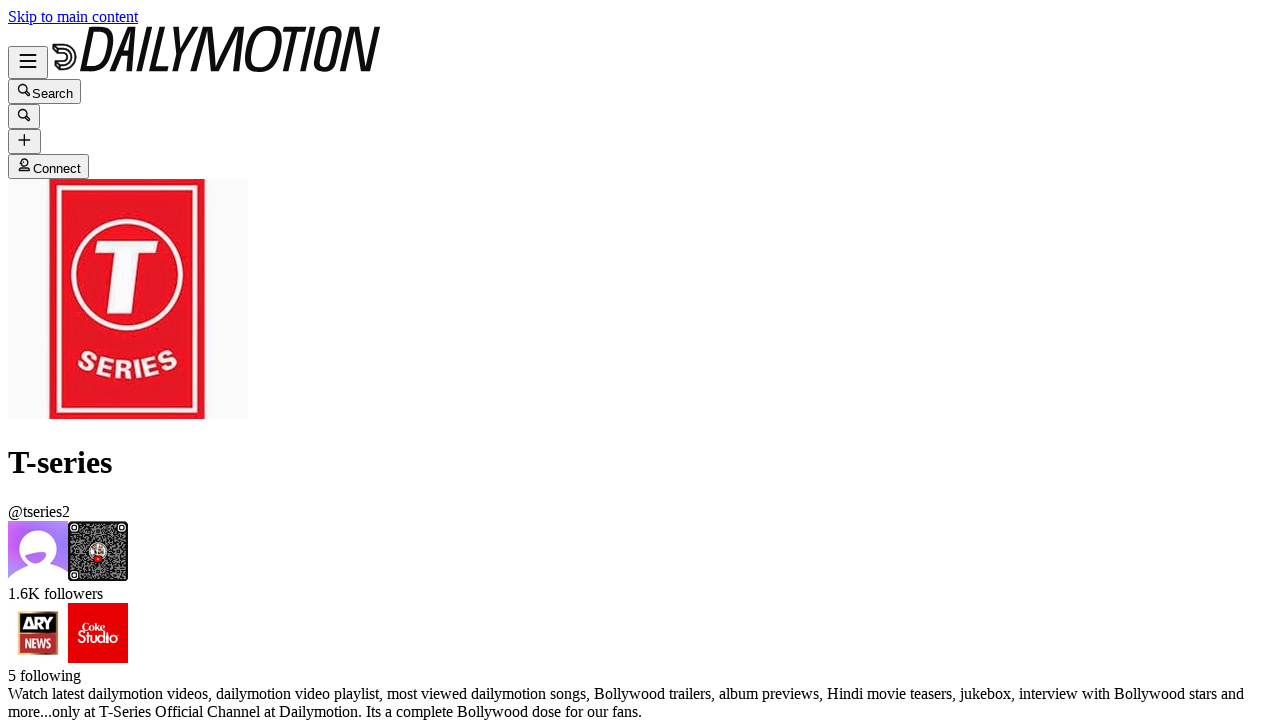

Pressed End key to scroll down and load more content
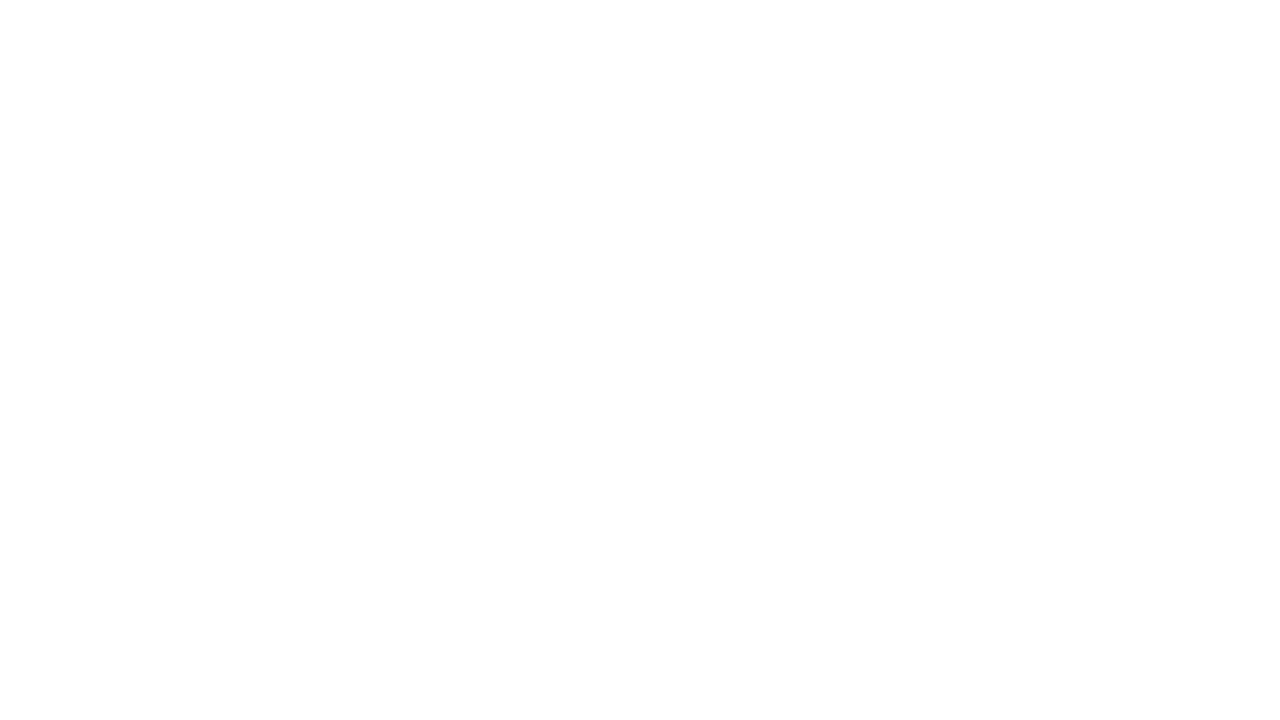

Waited 2 seconds for content to load
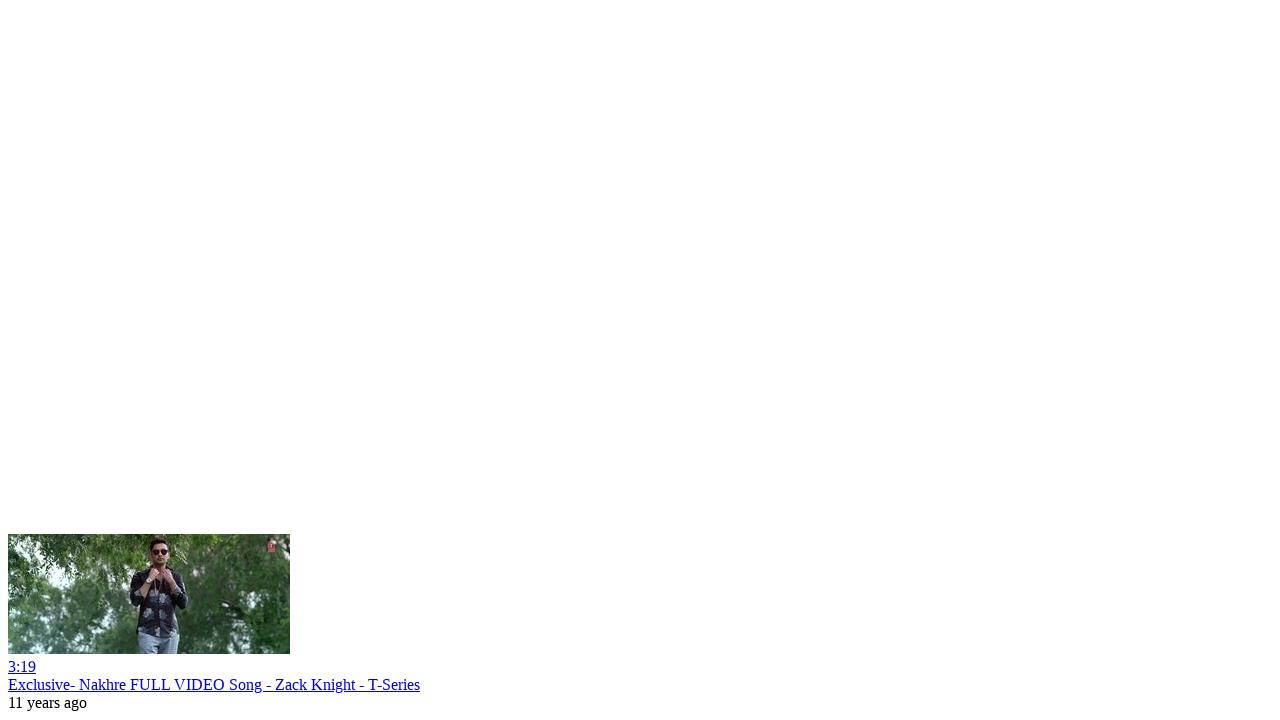

Pressed End key to scroll down and load more content
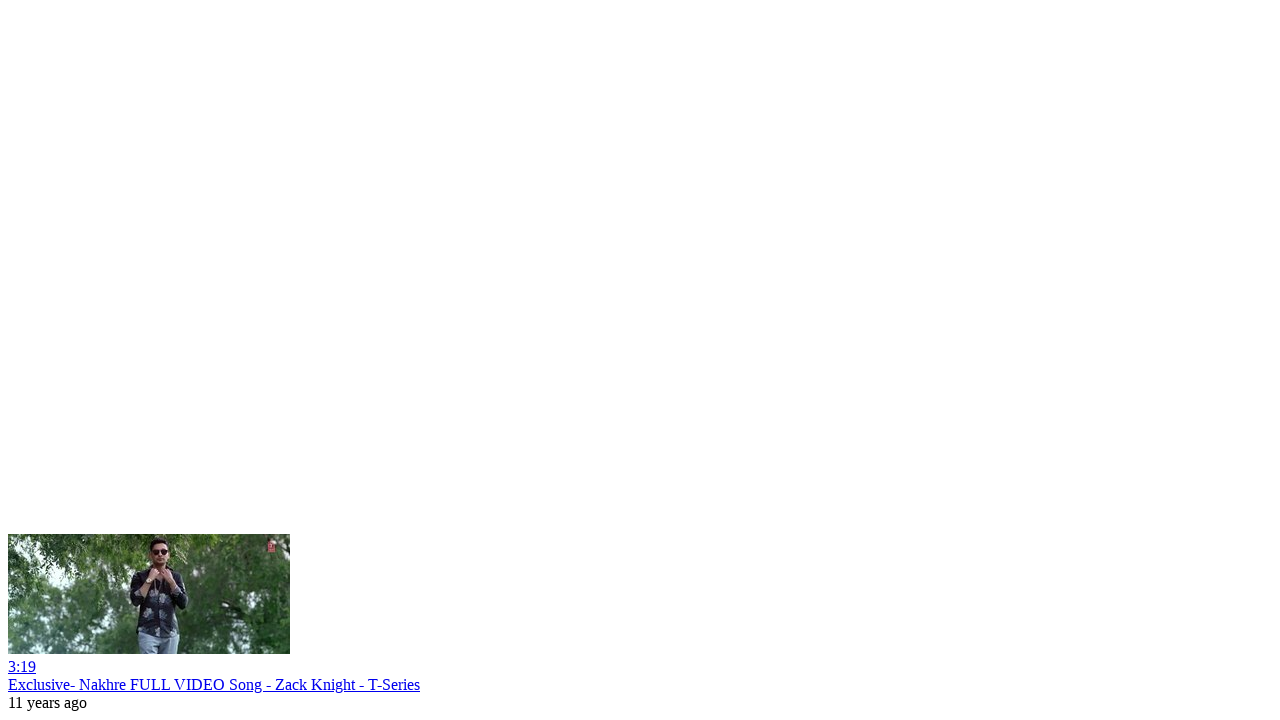

Waited 2 seconds for content to load
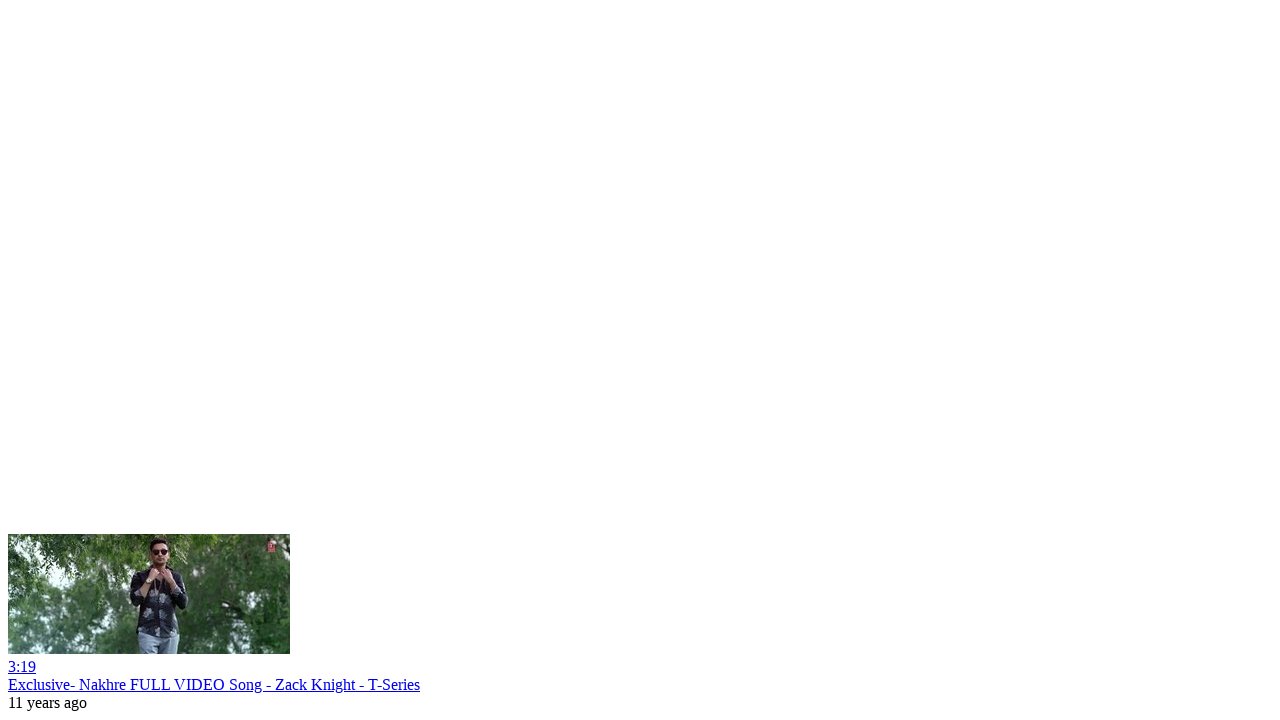

Pressed End key to scroll down and load more content
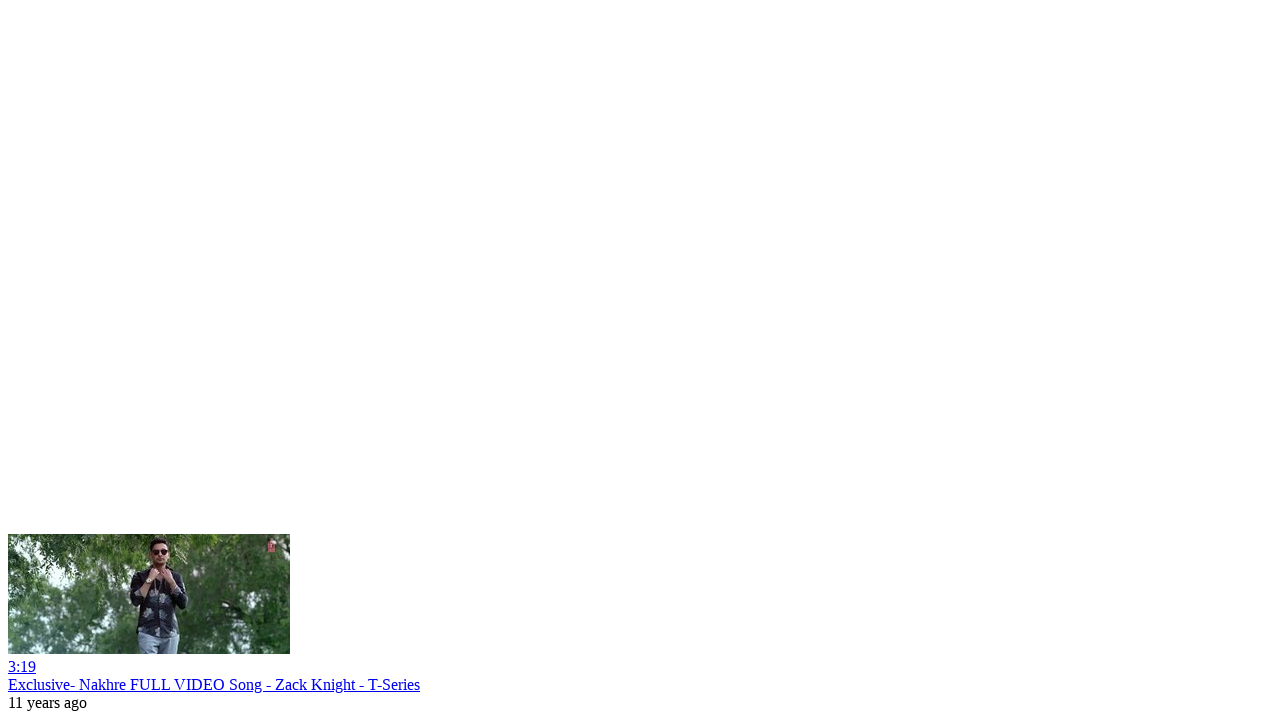

Waited 2 seconds for content to load
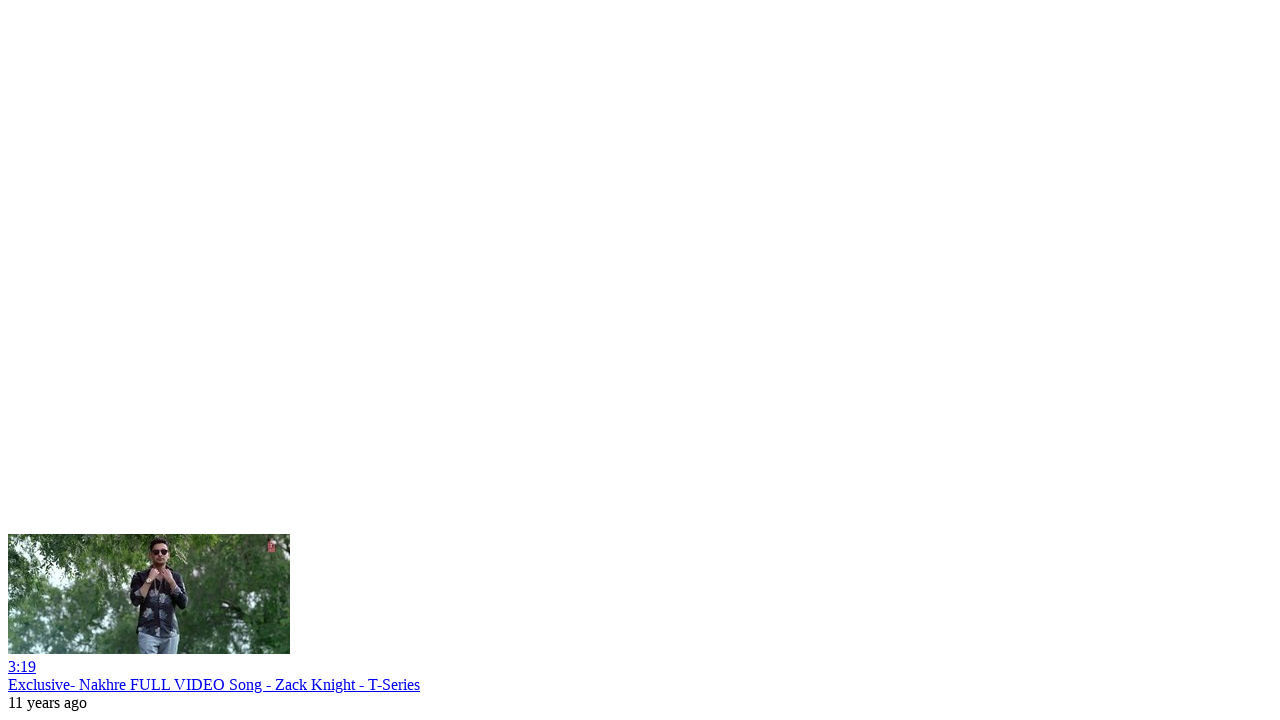

Pressed End key to scroll down and load more content
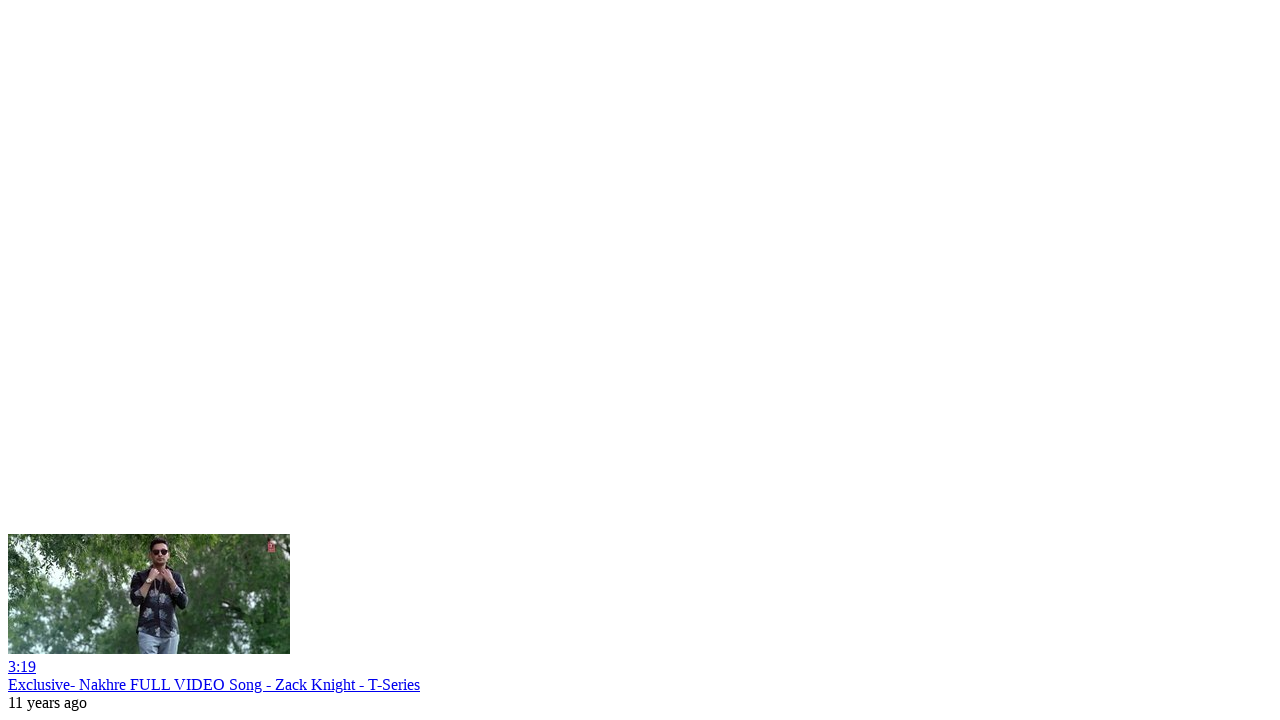

Waited 2 seconds for content to load
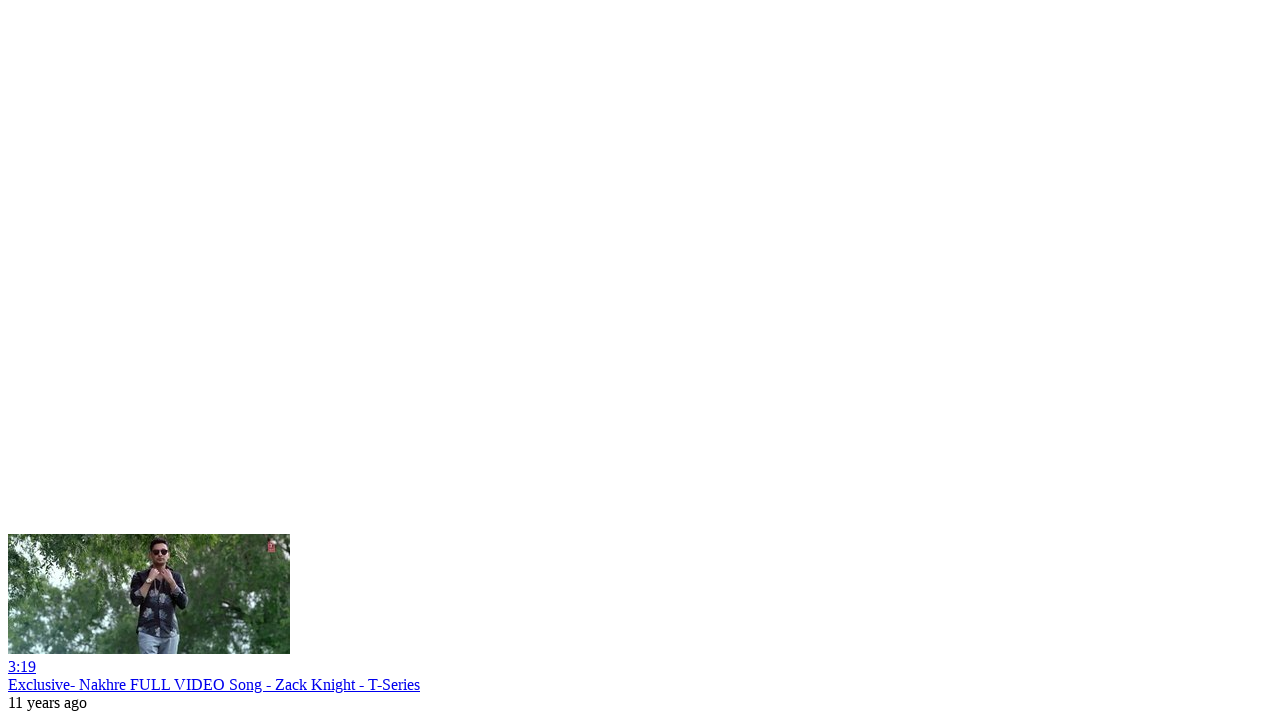

Pressed End key to scroll down and load more content
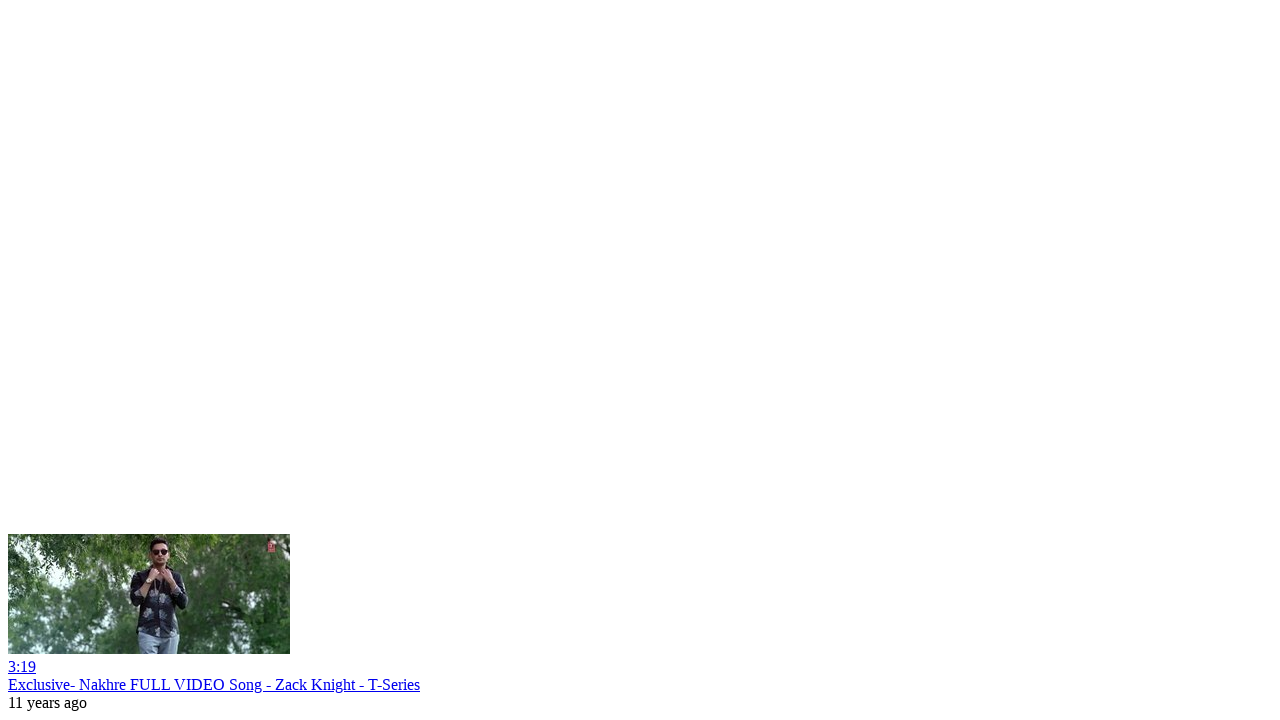

Waited 2 seconds for content to load
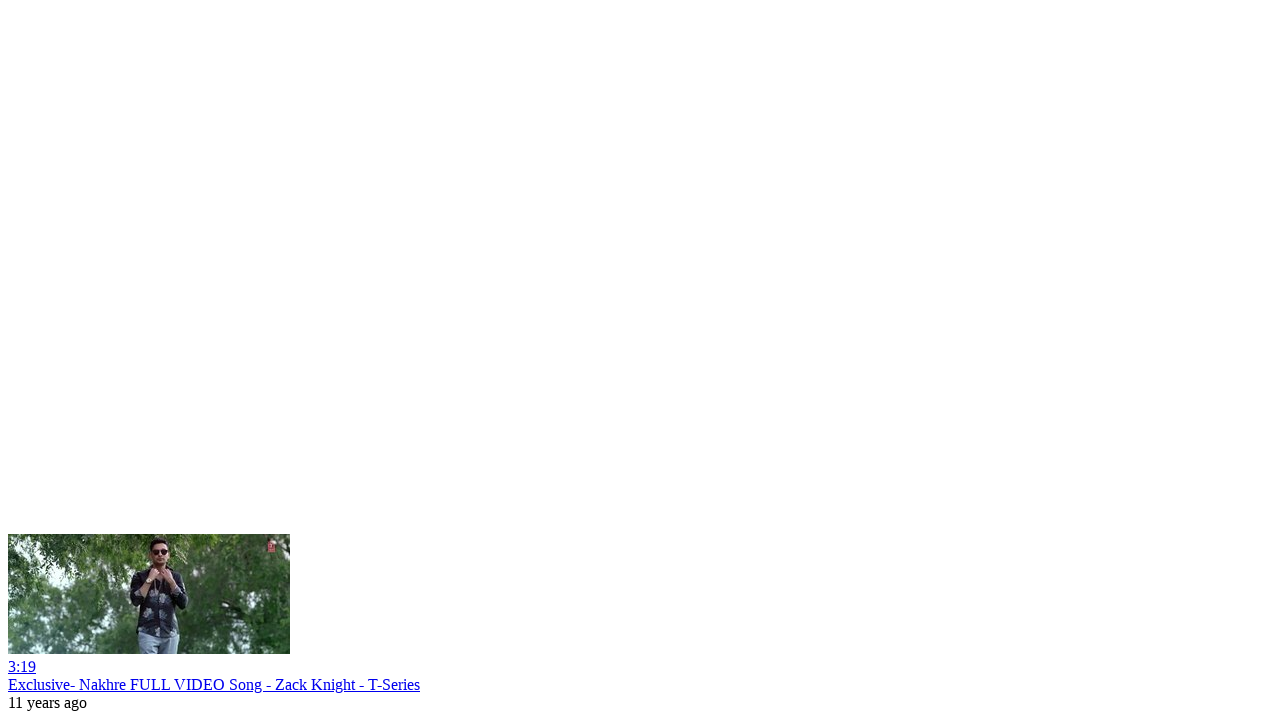

Pressed End key to scroll down and load more content
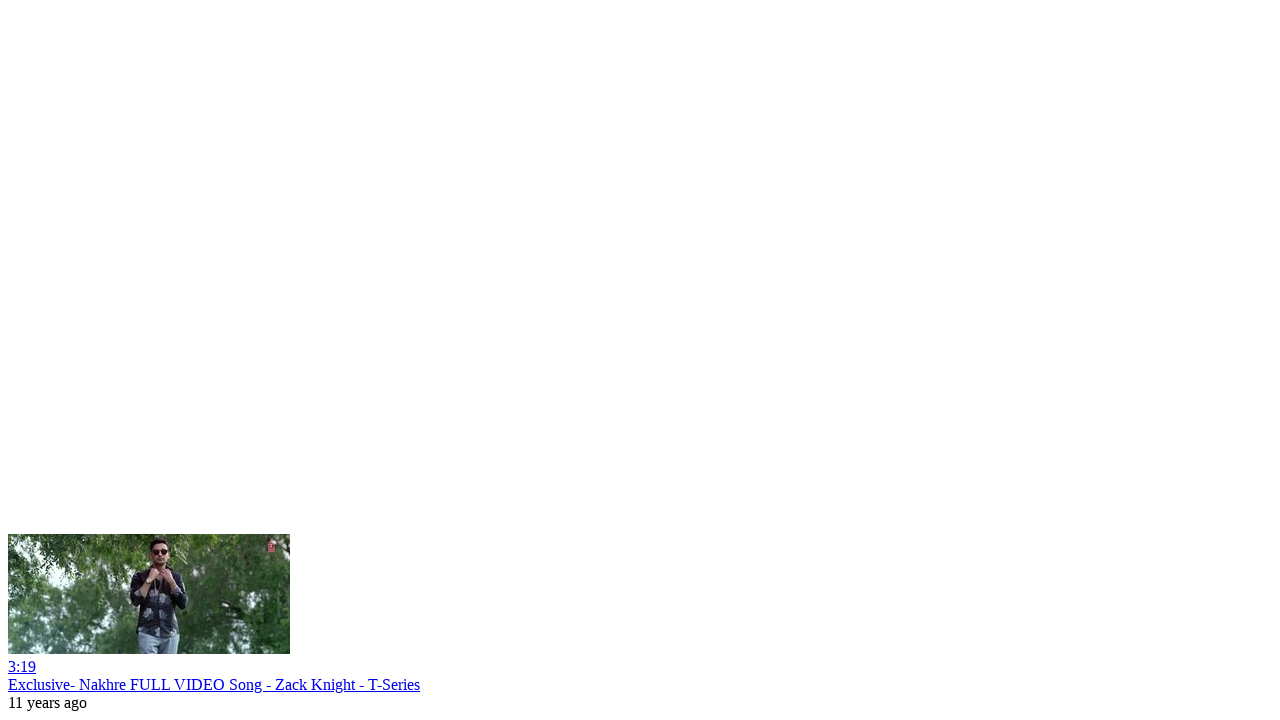

Waited 2 seconds for content to load
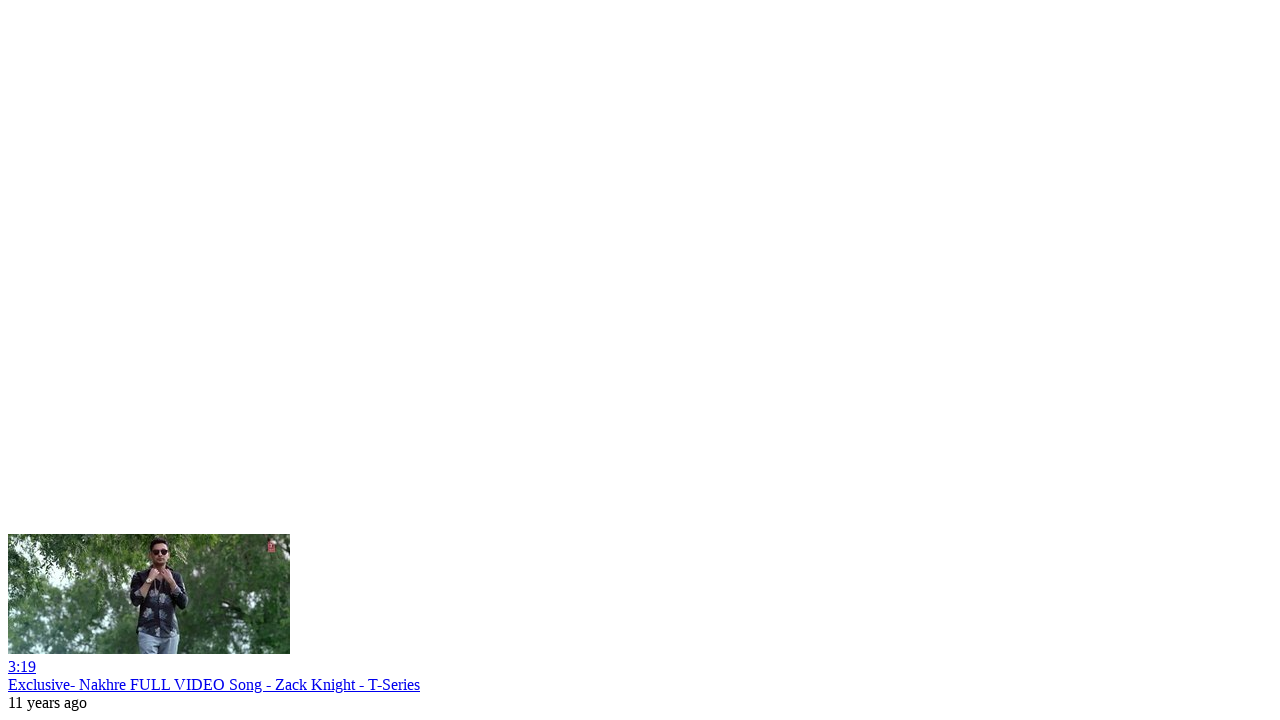

Pressed End key to scroll down and load more content
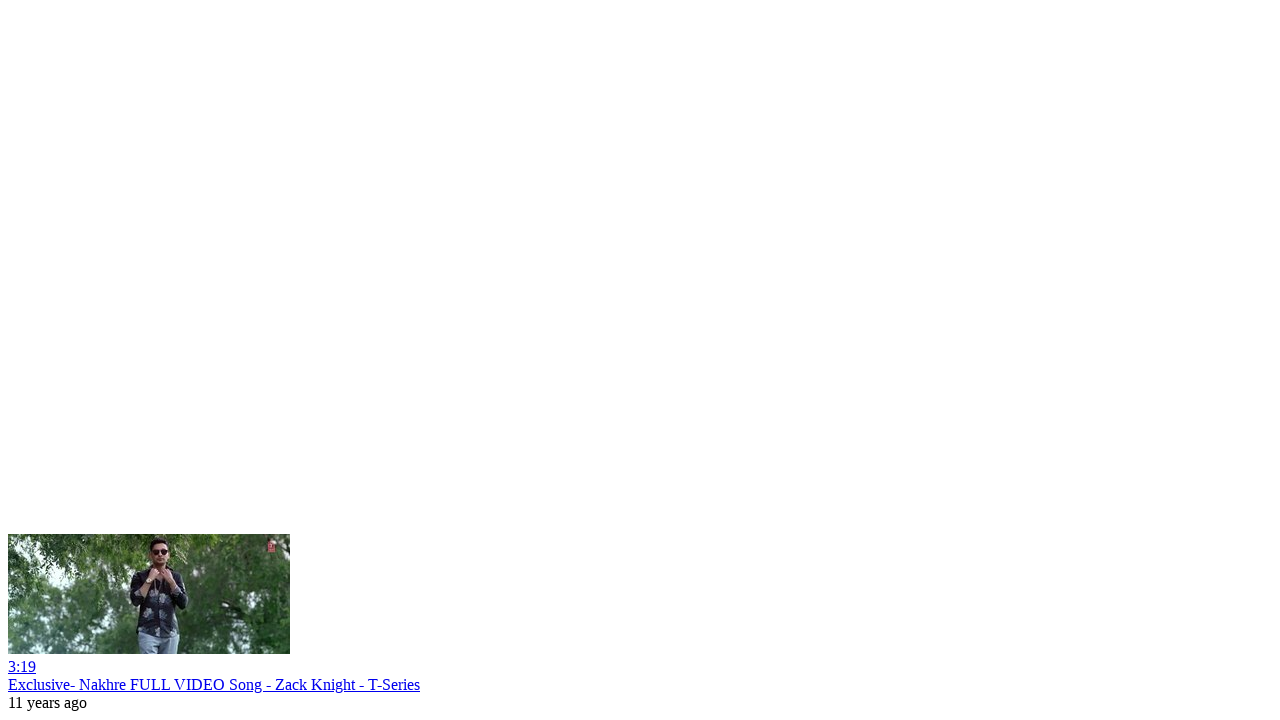

Waited 2 seconds for content to load
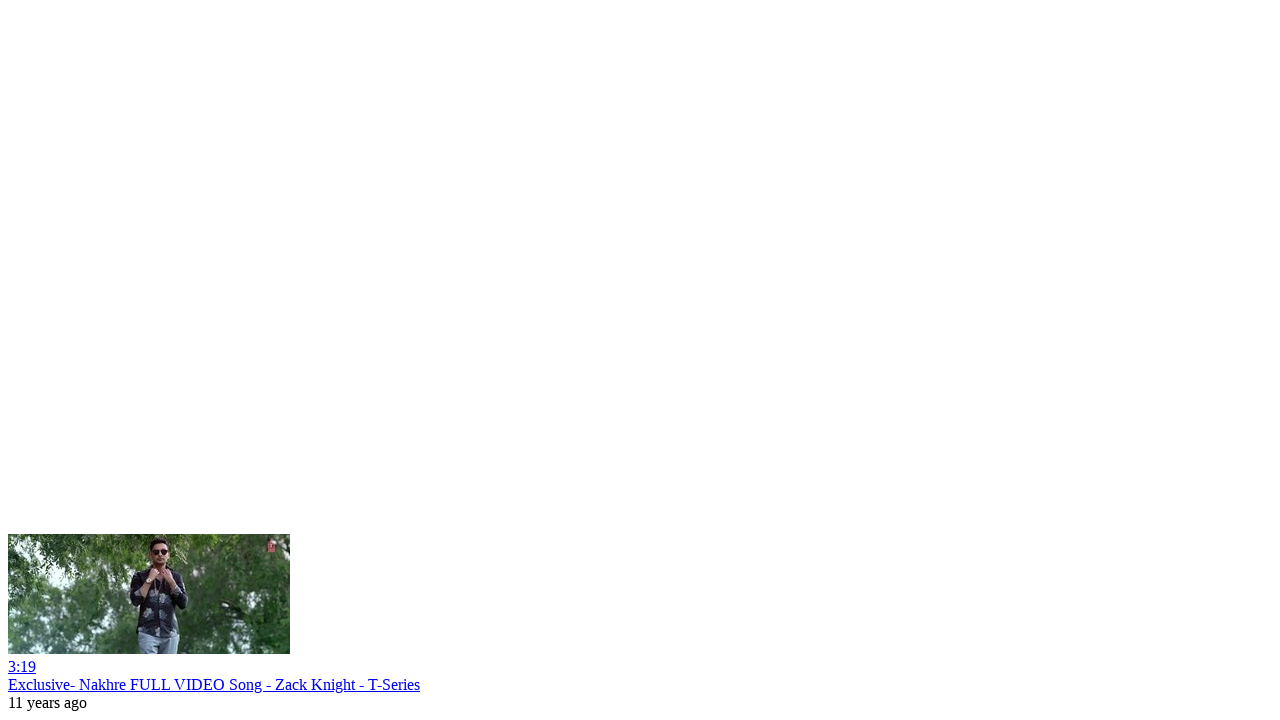

Pressed End key to scroll down and load more content
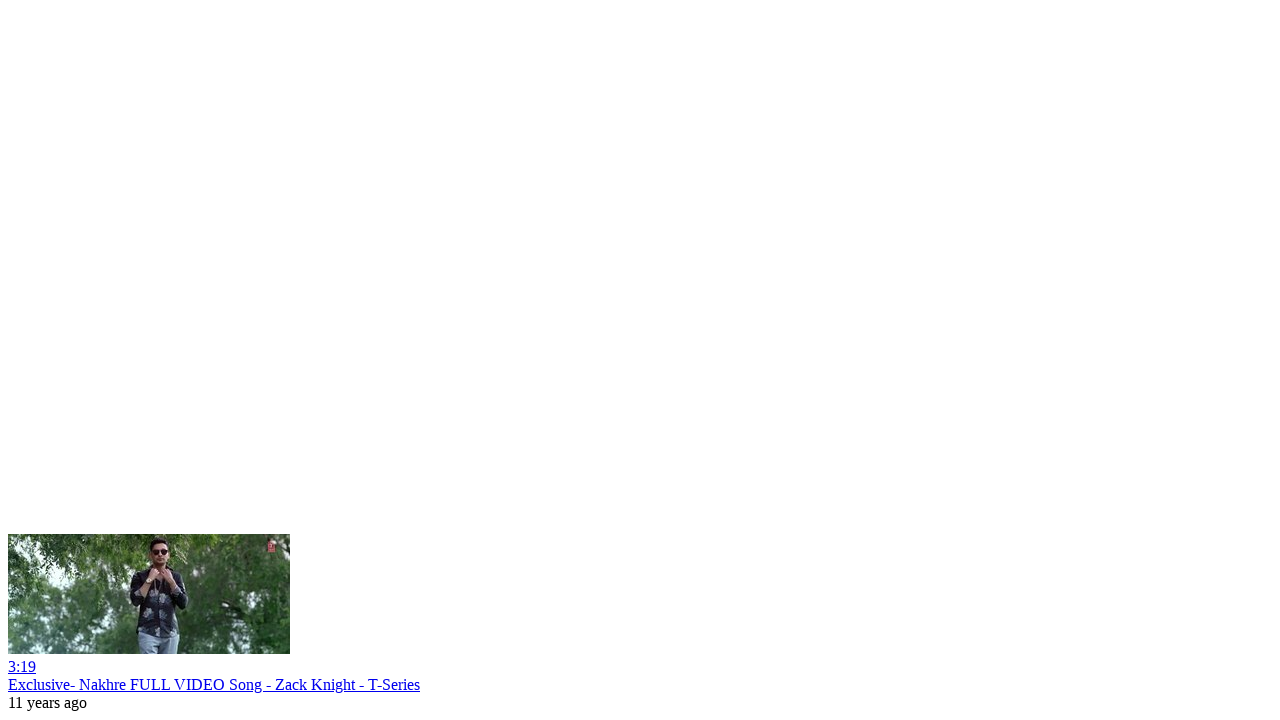

Waited 2 seconds for content to load
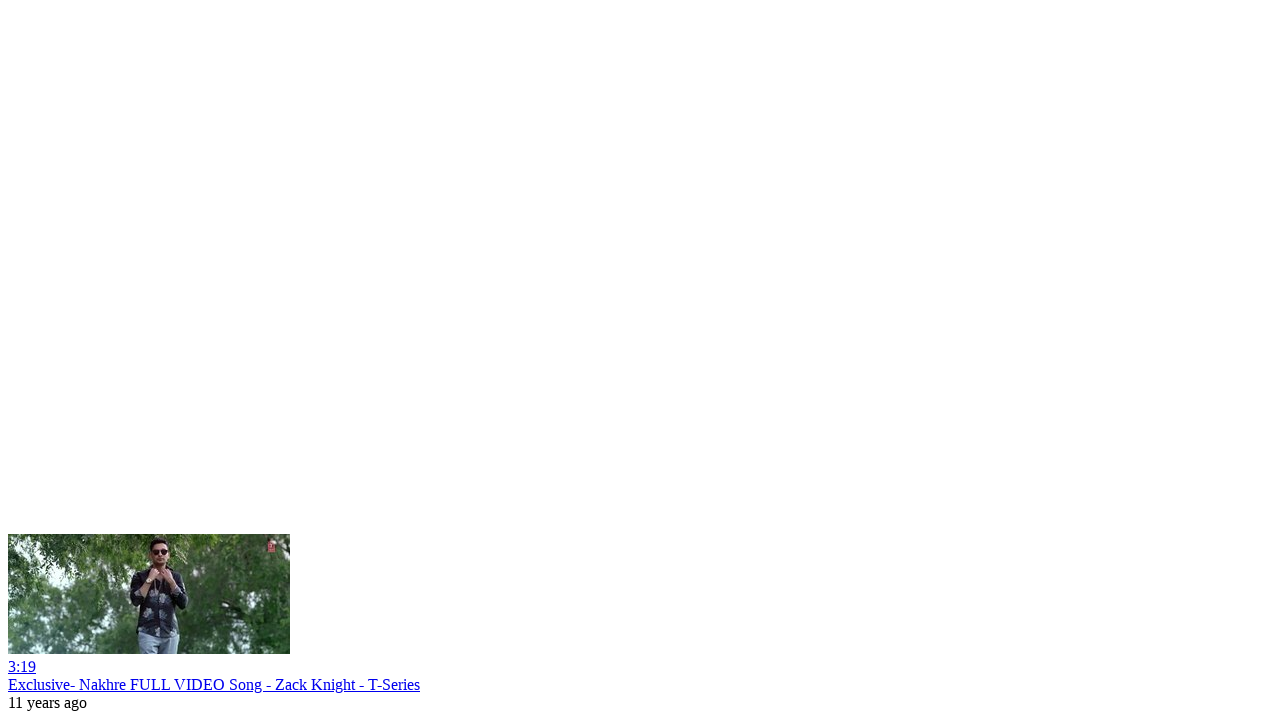

Pressed End key to scroll down and load more content
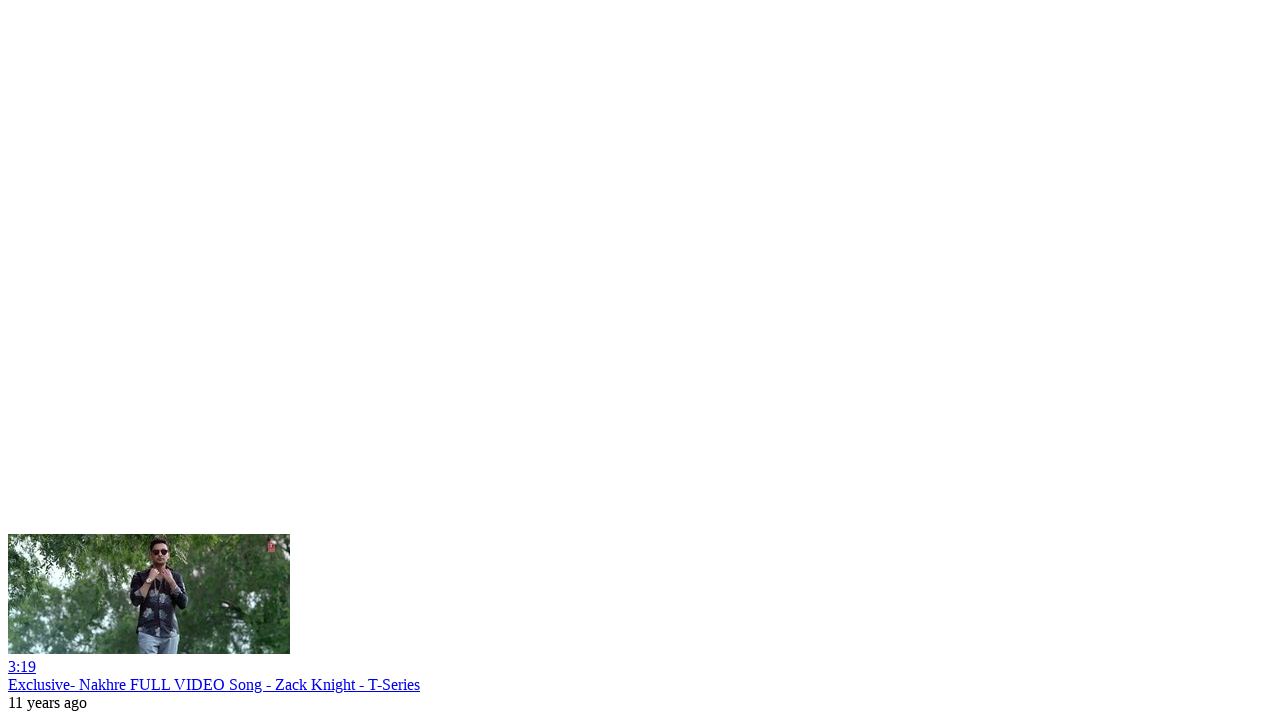

Waited 2 seconds for content to load
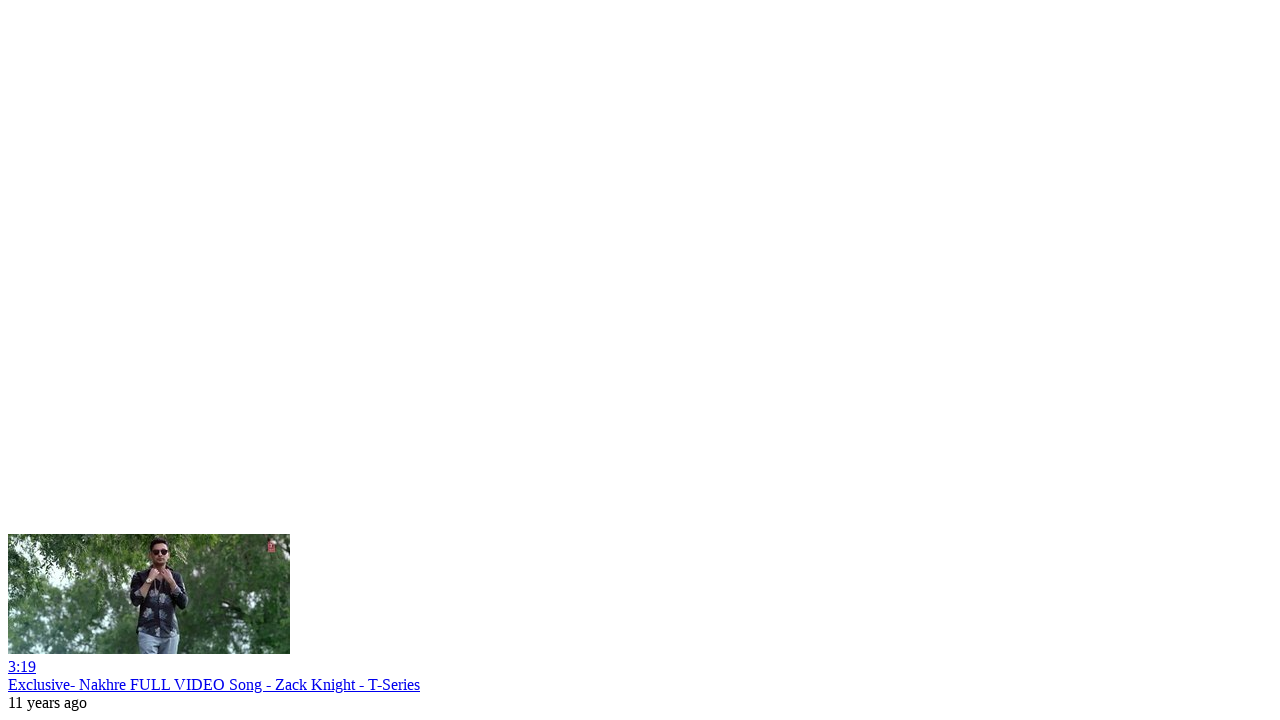

Pressed End key to scroll down and load more content
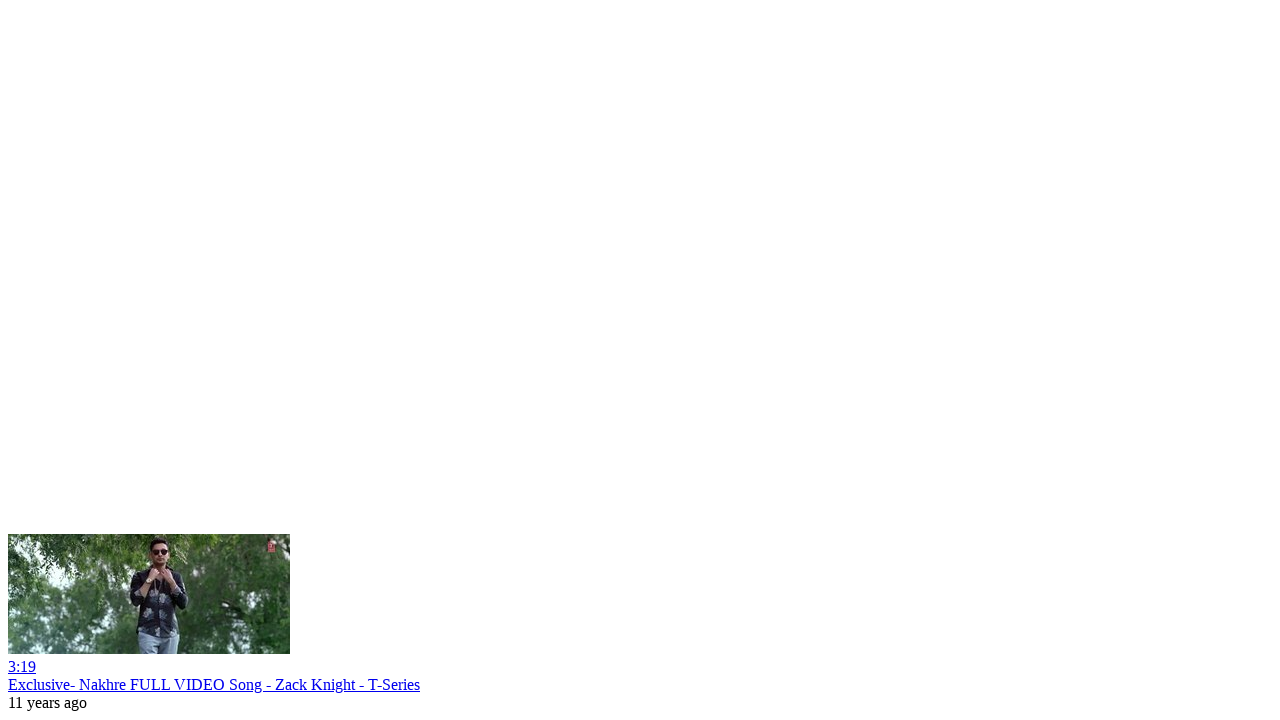

Waited 2 seconds for content to load
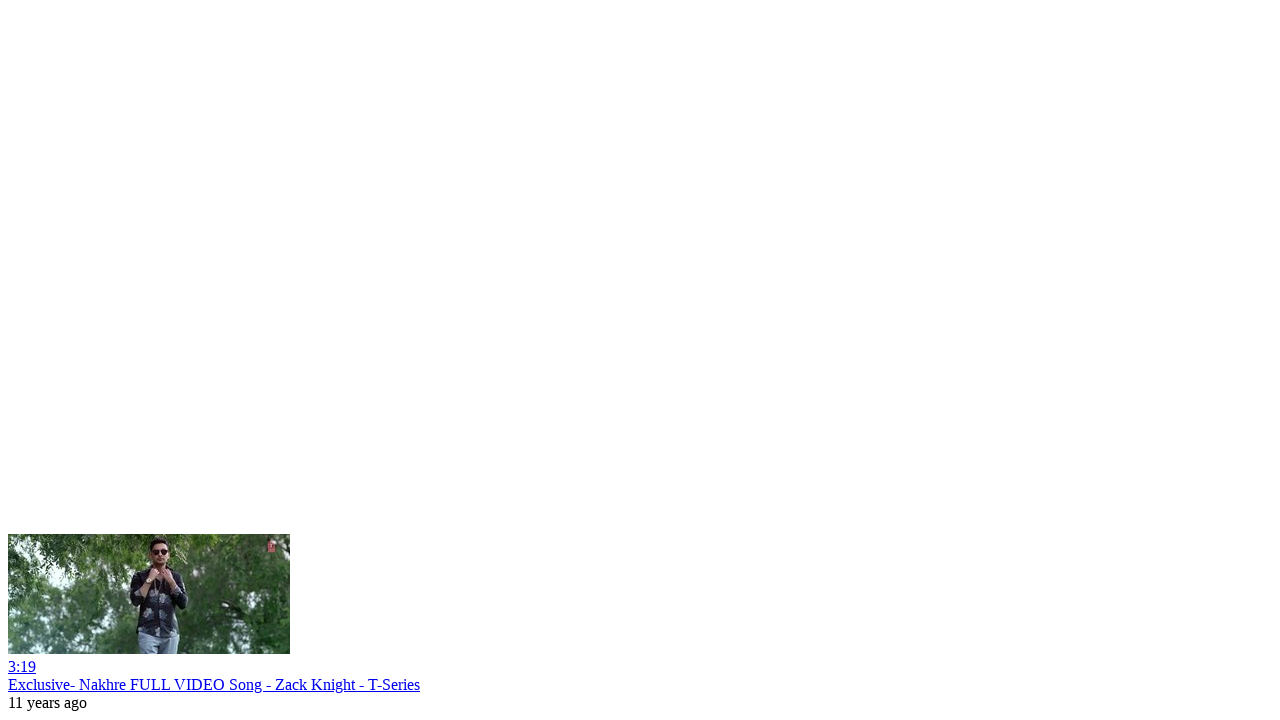

Video links selector found on the page
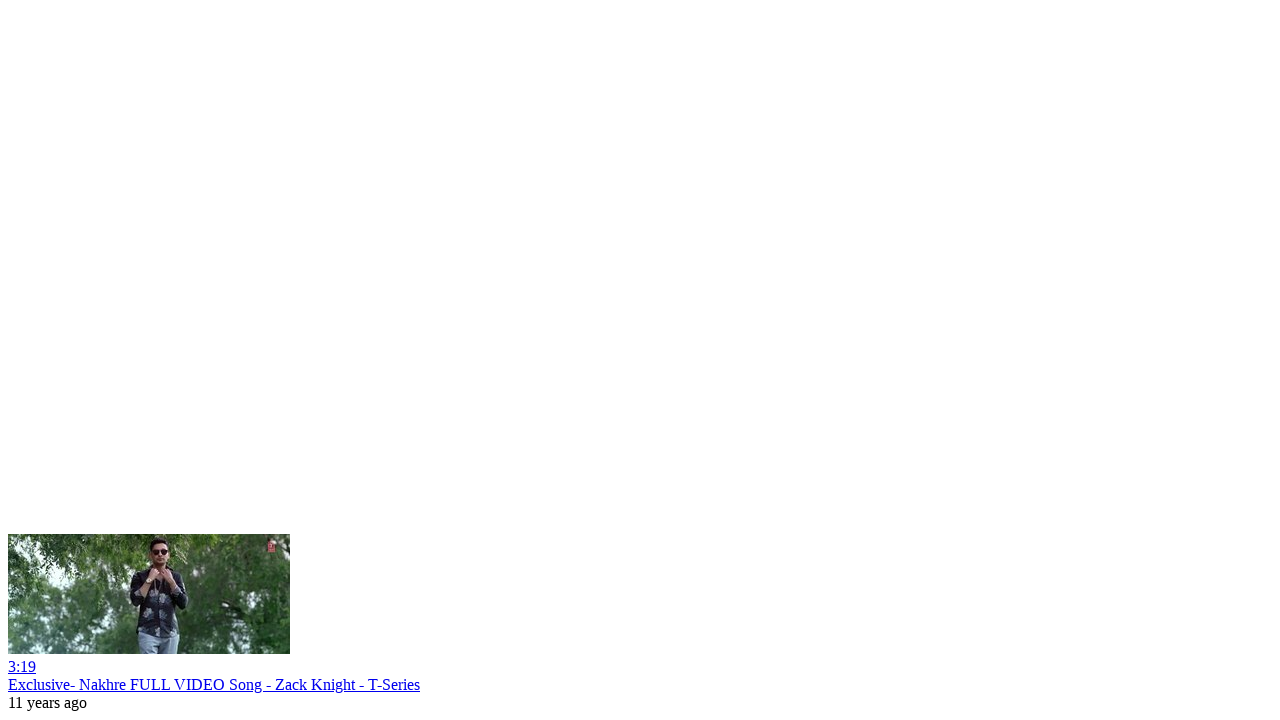

Found 60 video links on the page
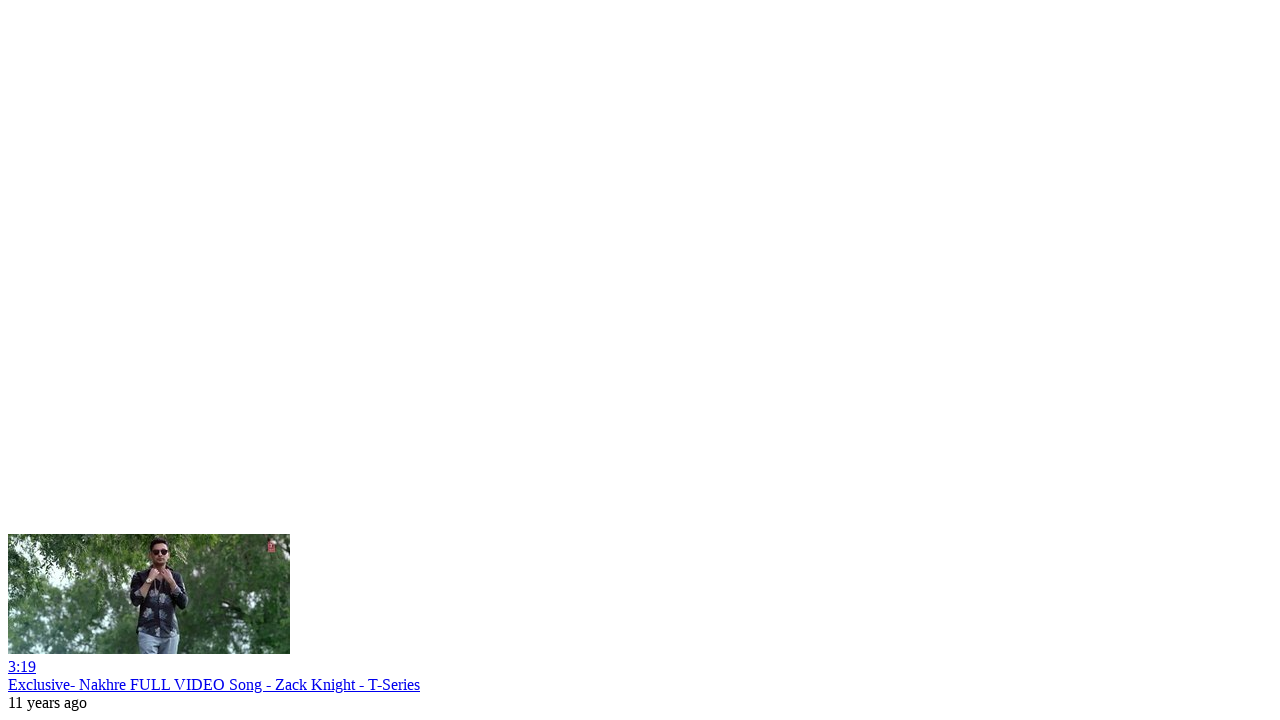

Verified that video links are present on the page
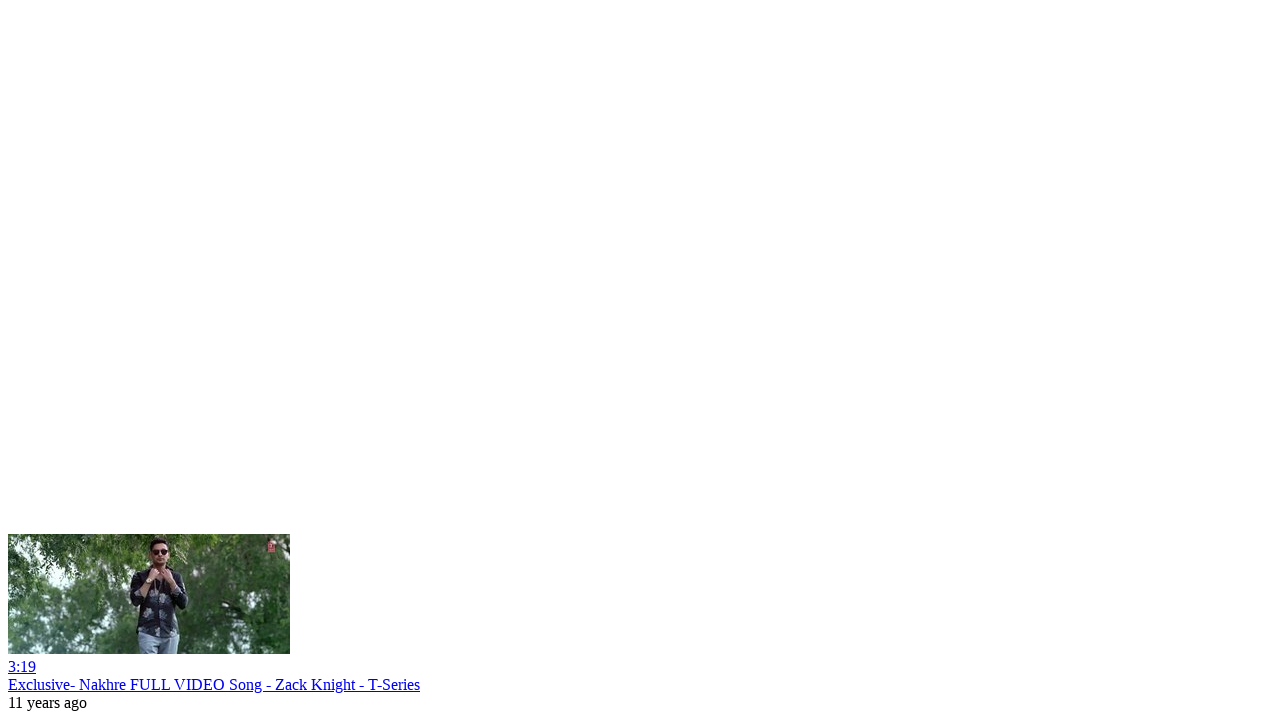

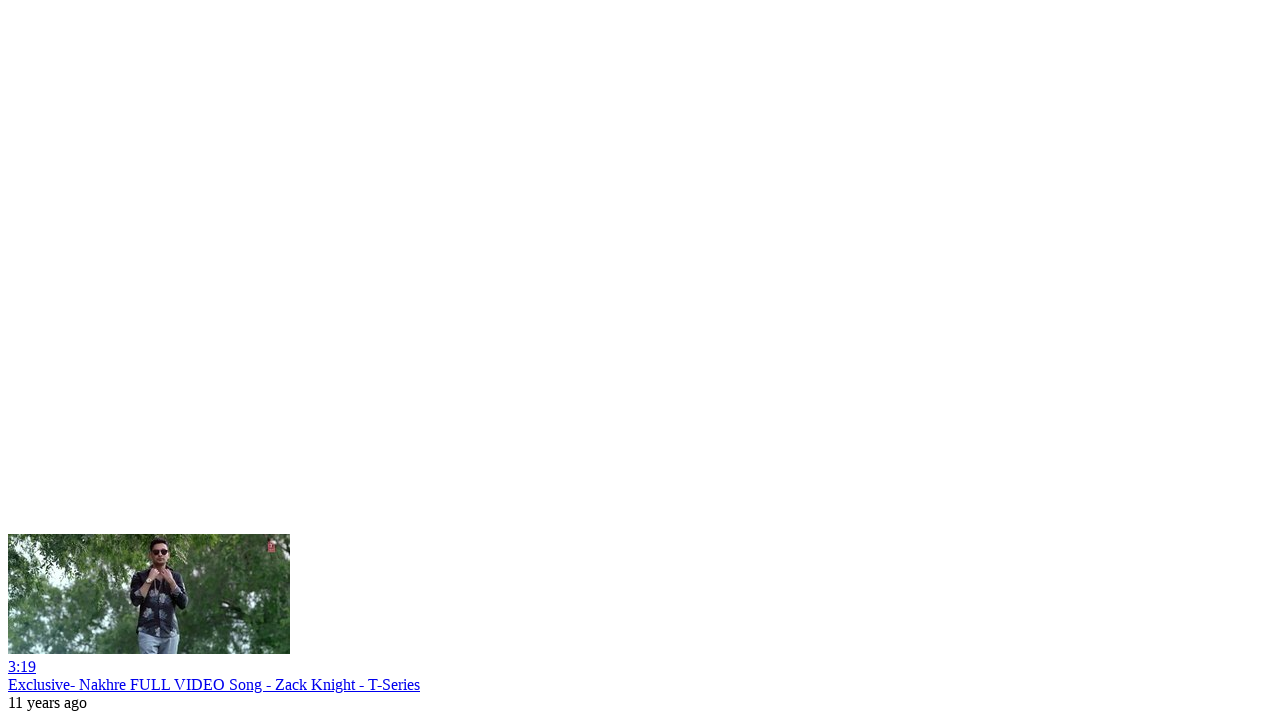